Navigates to the 99 Bottles of Beer lyrics page, clicks on the lyrics submenu link, and verifies that the song lyrics content (100 paragraphs) loads correctly on the page.

Starting URL: https://www.99-bottles-of-beer.net/lyrics.html

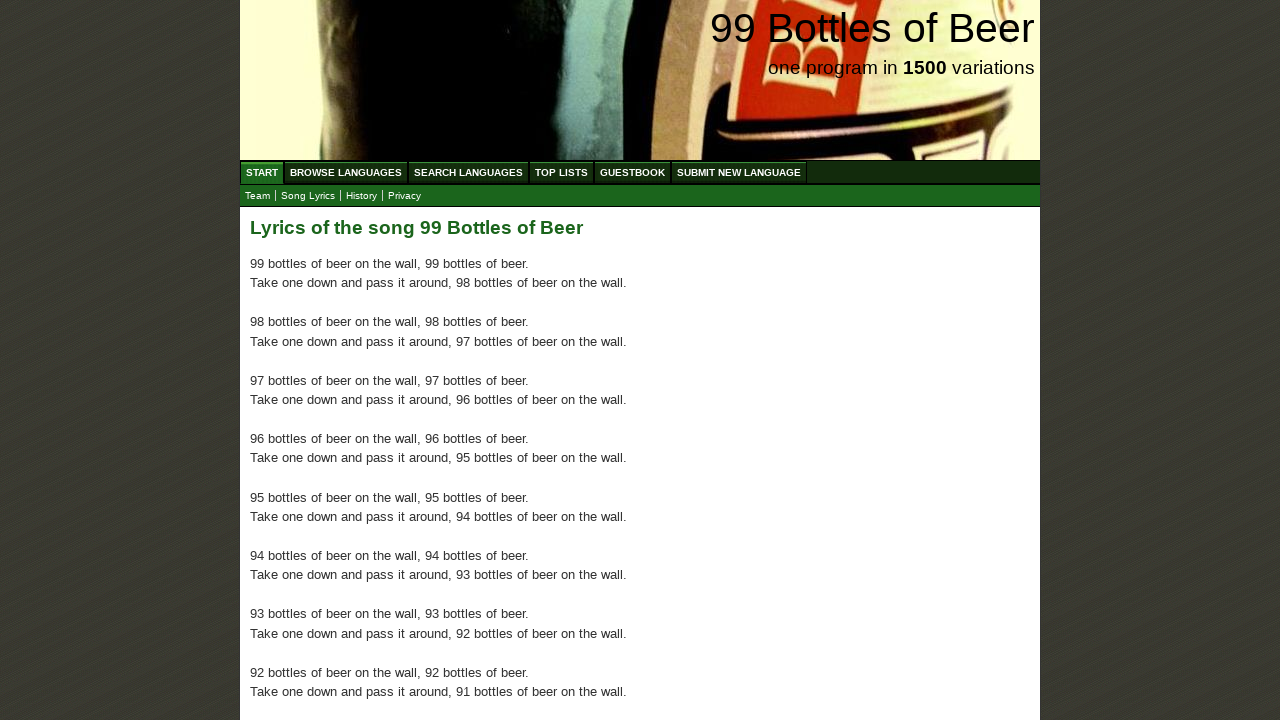

Navigated to 99 Bottles of Beer lyrics page
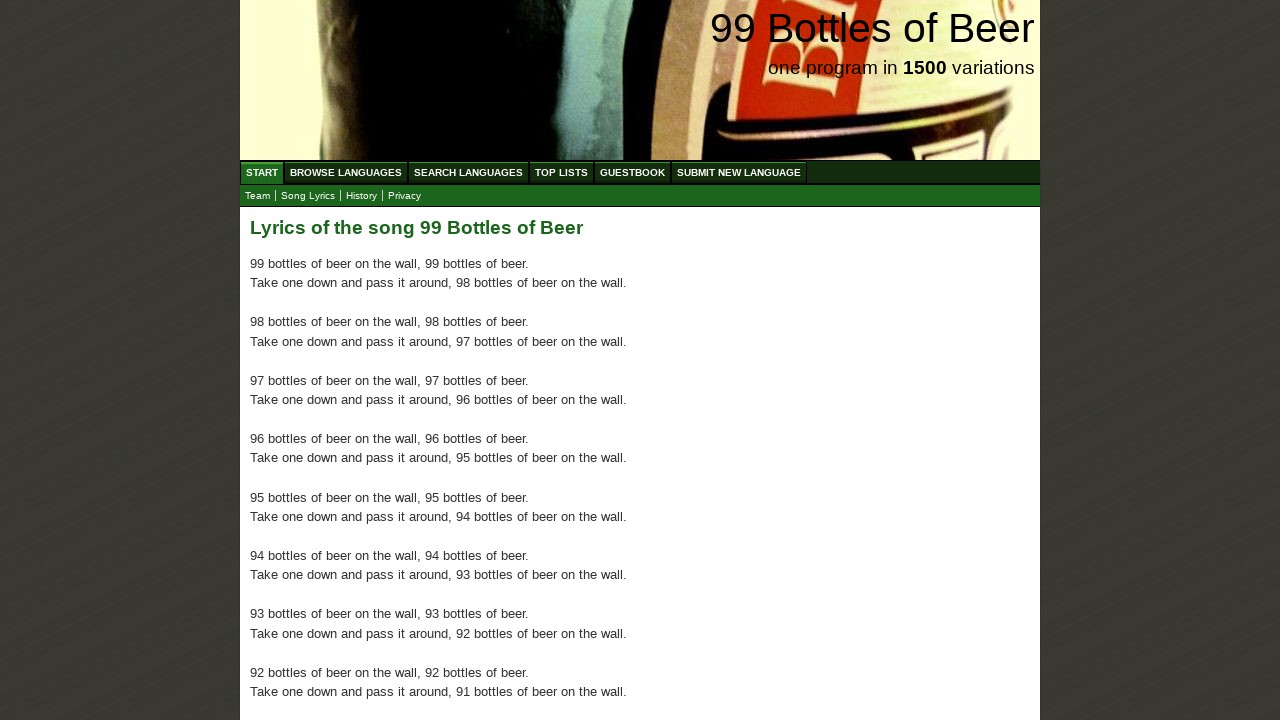

Clicked on the lyrics submenu link at (308, 196) on xpath=//a[@href='lyrics.html']
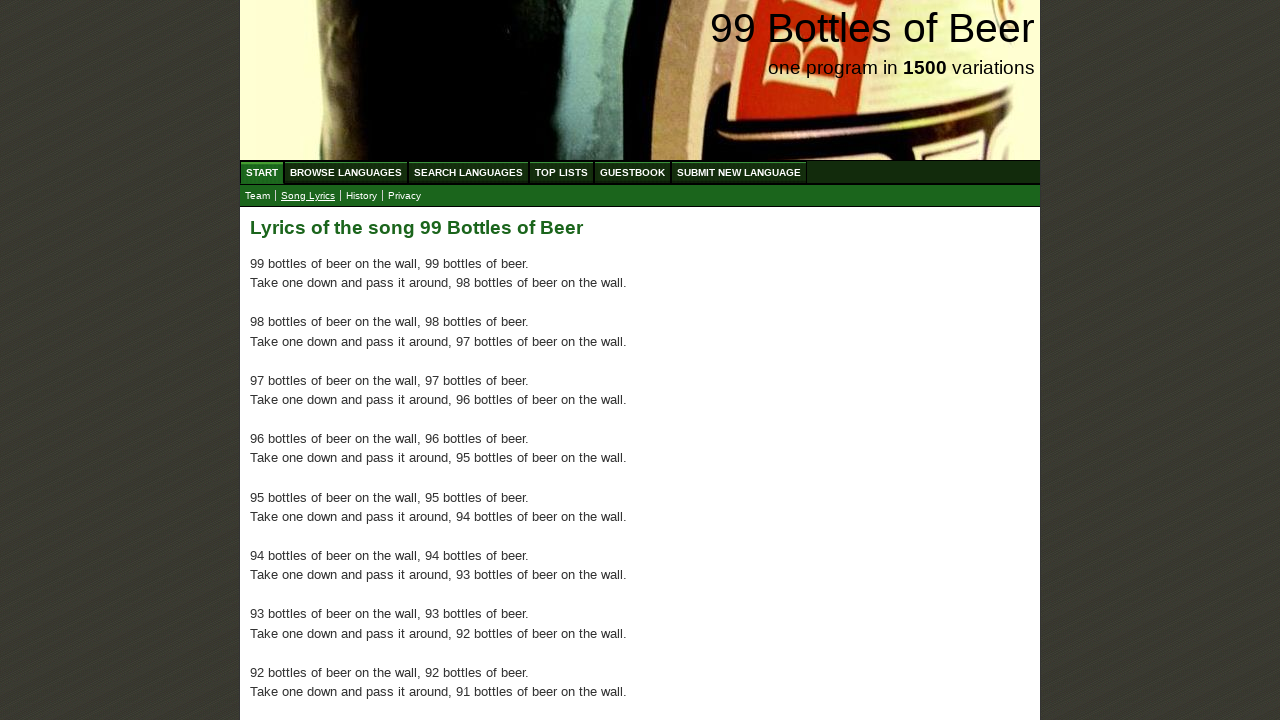

Lyrics content loaded and paragraph elements are visible
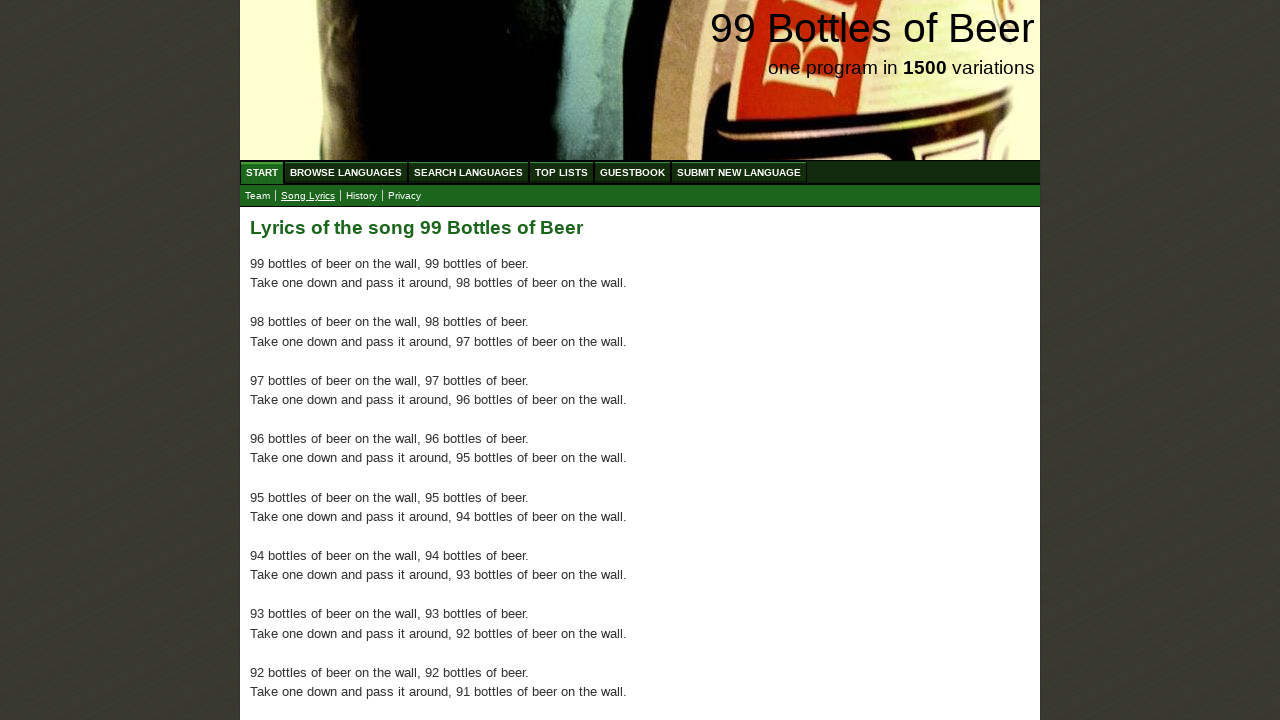

Located all paragraph elements in lyrics content
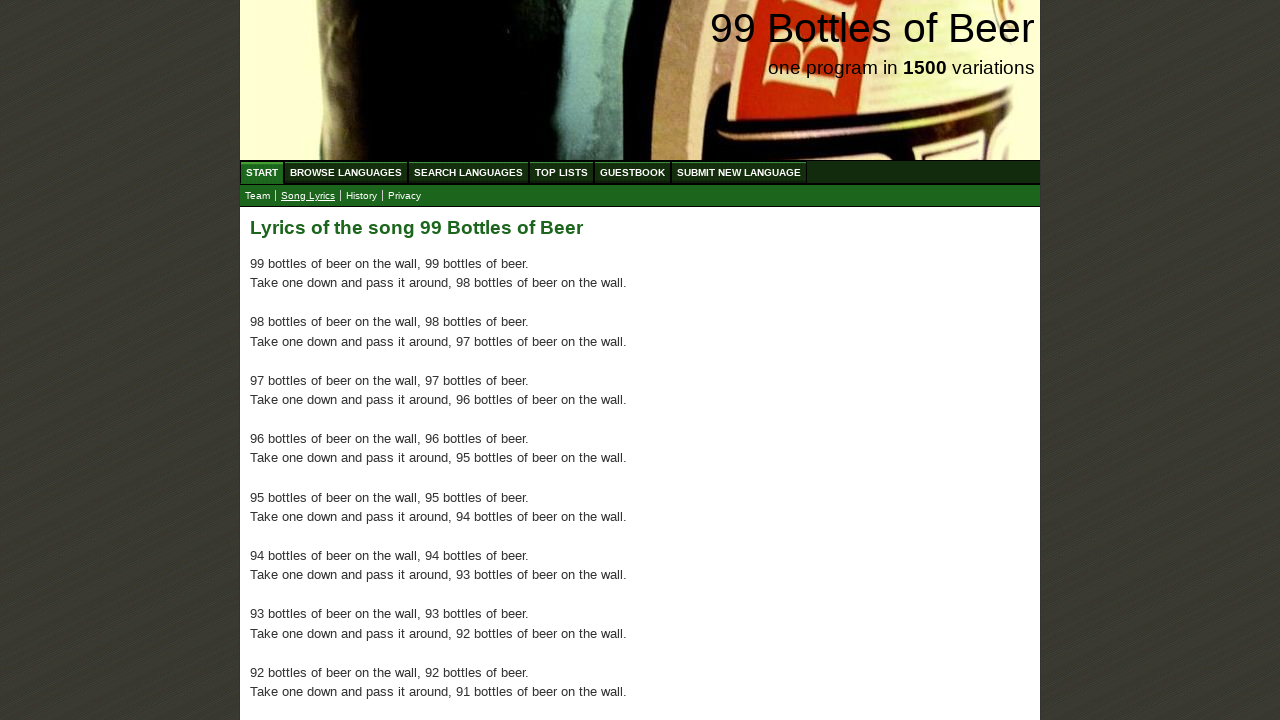

Verified that exactly 100 paragraphs are present
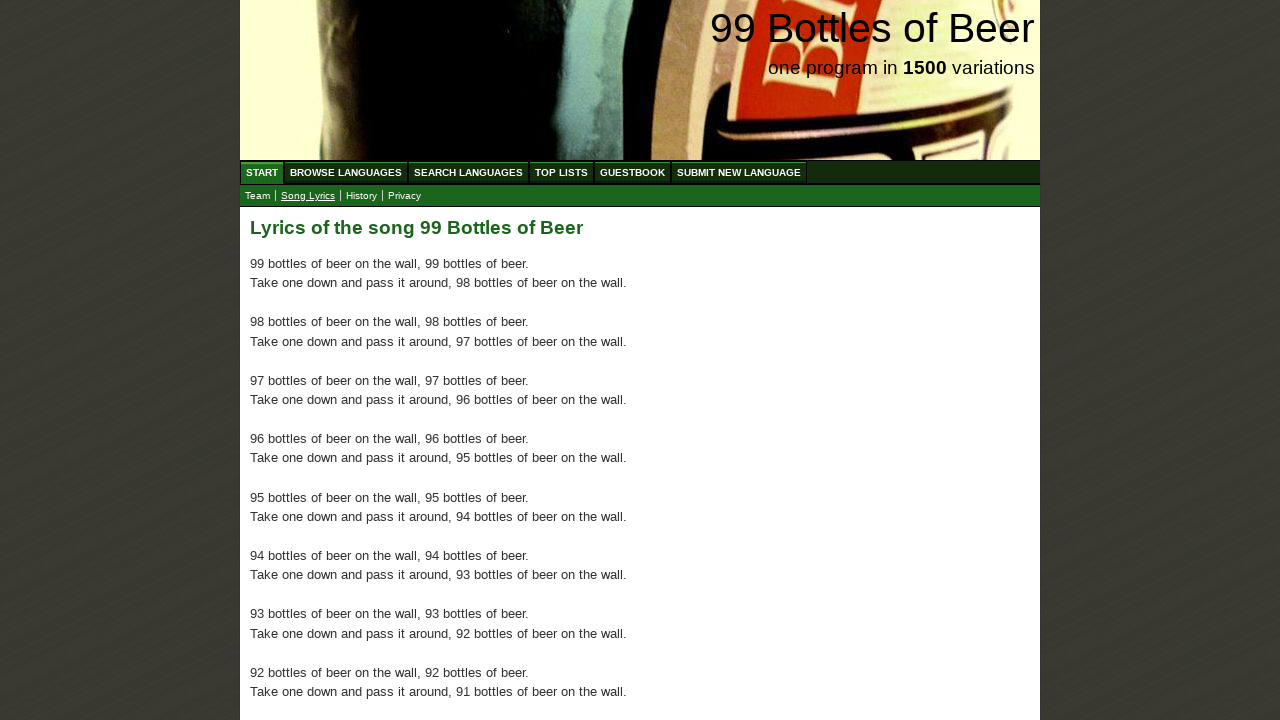

Retrieved first paragraph text content
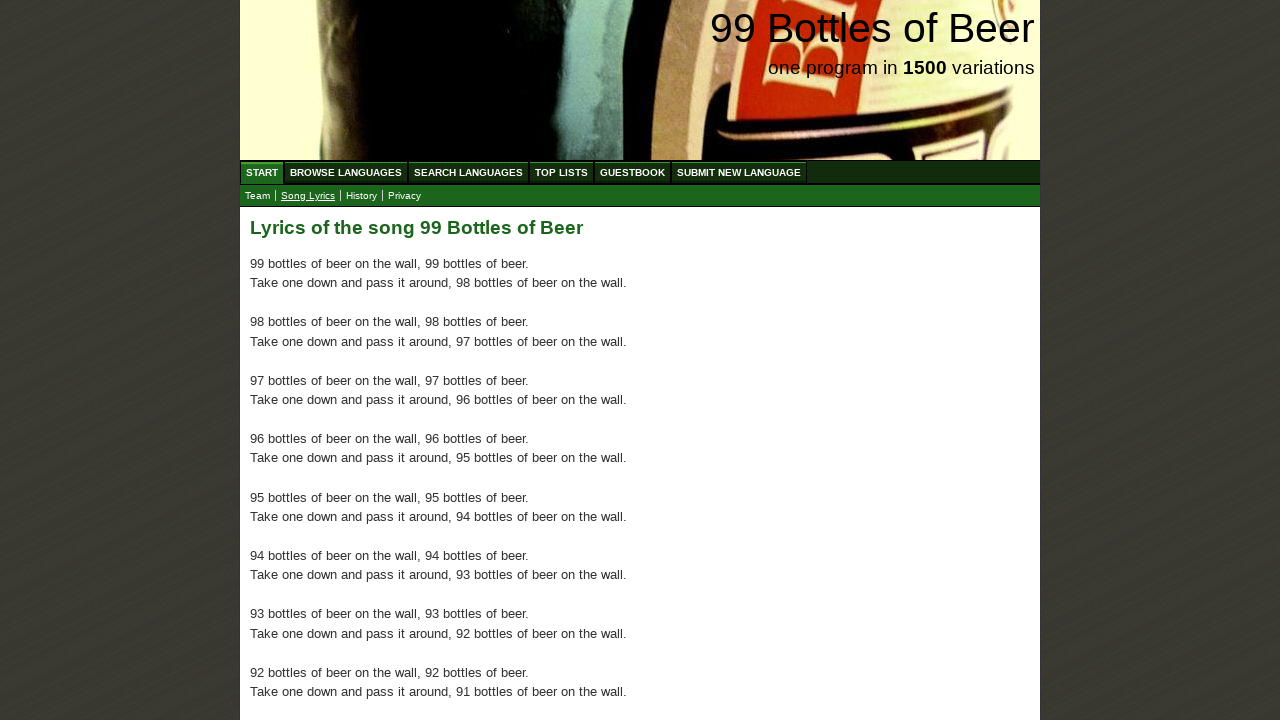

Verified first paragraph contains '99 bottles of beer'
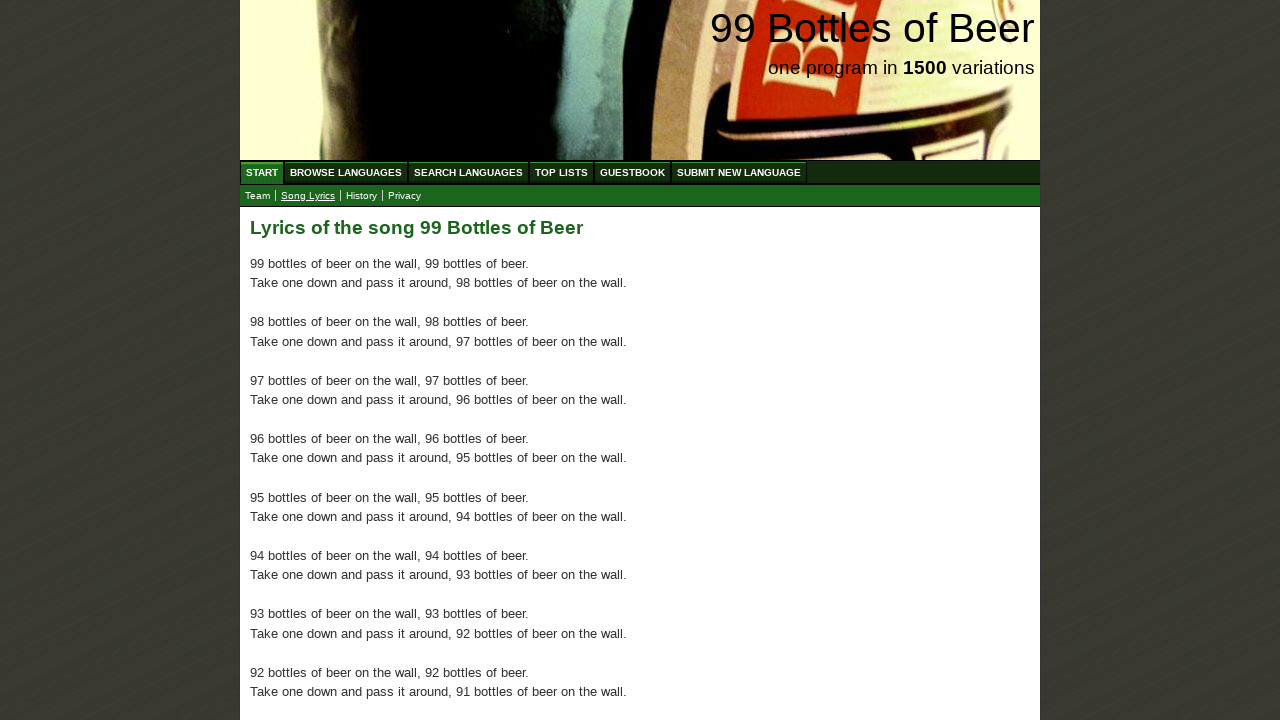

Retrieved last paragraph text content
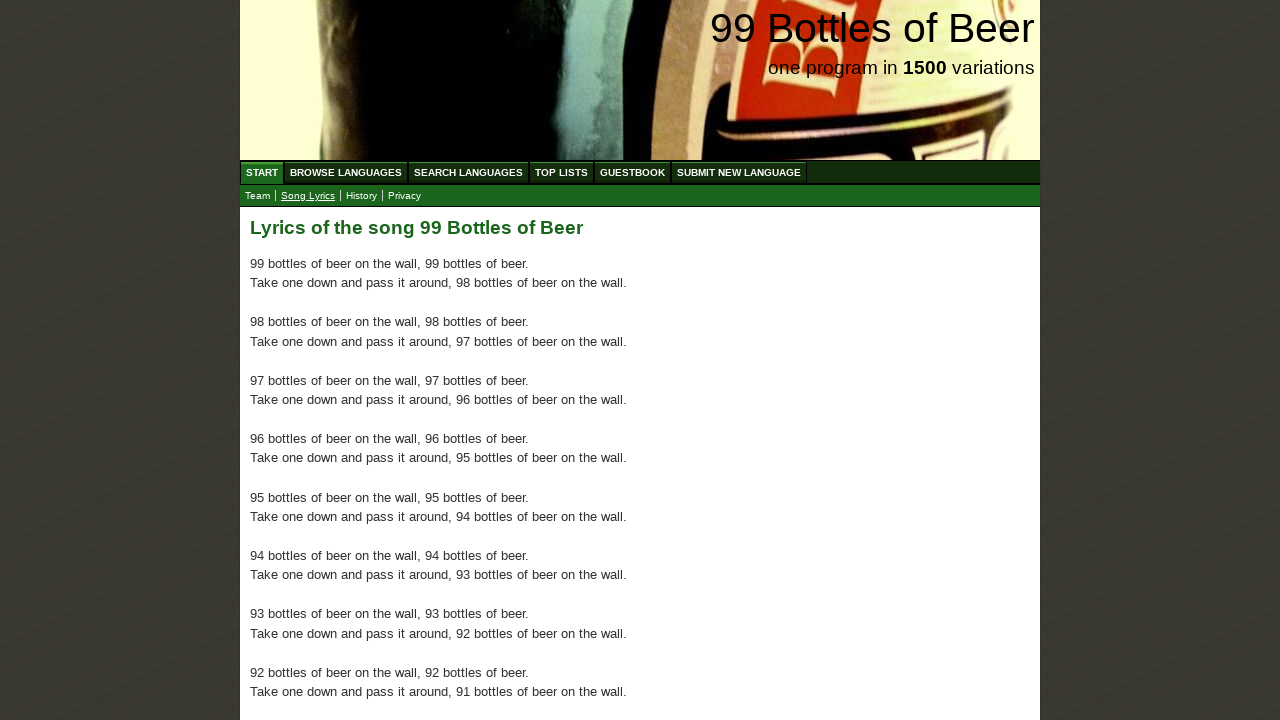

Verified last paragraph contains '99 bottles of beer on the wall'
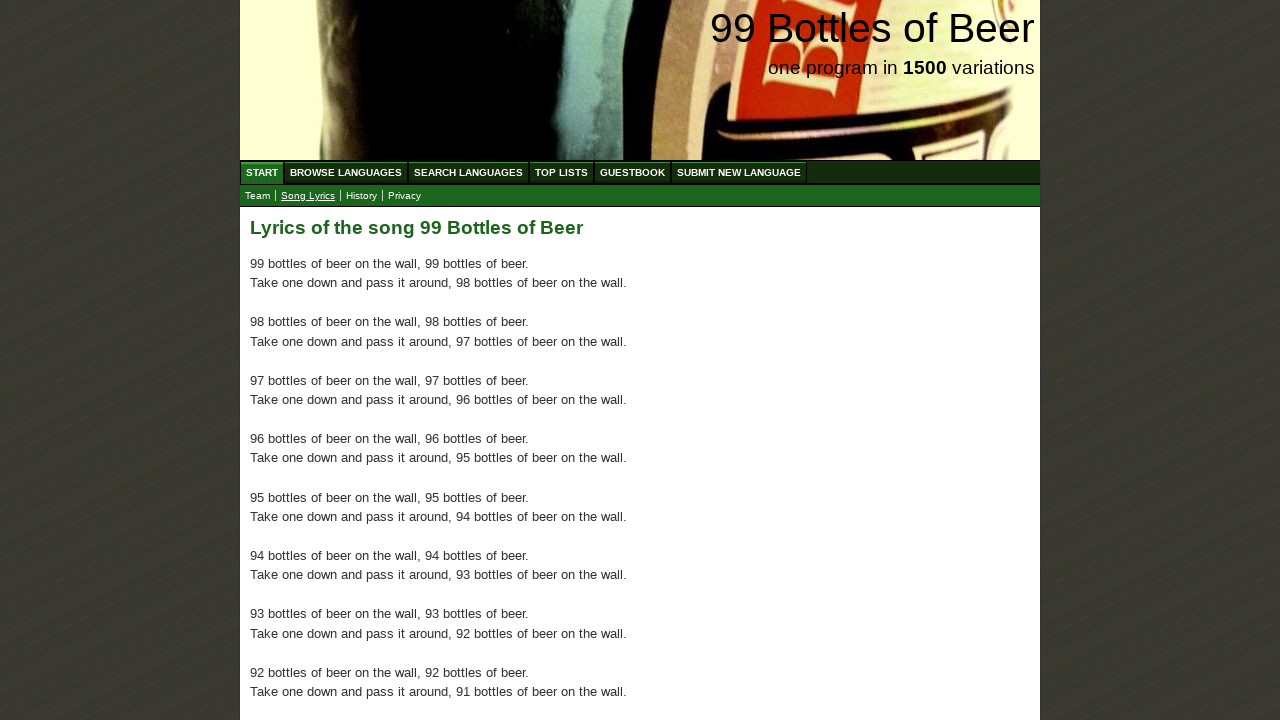

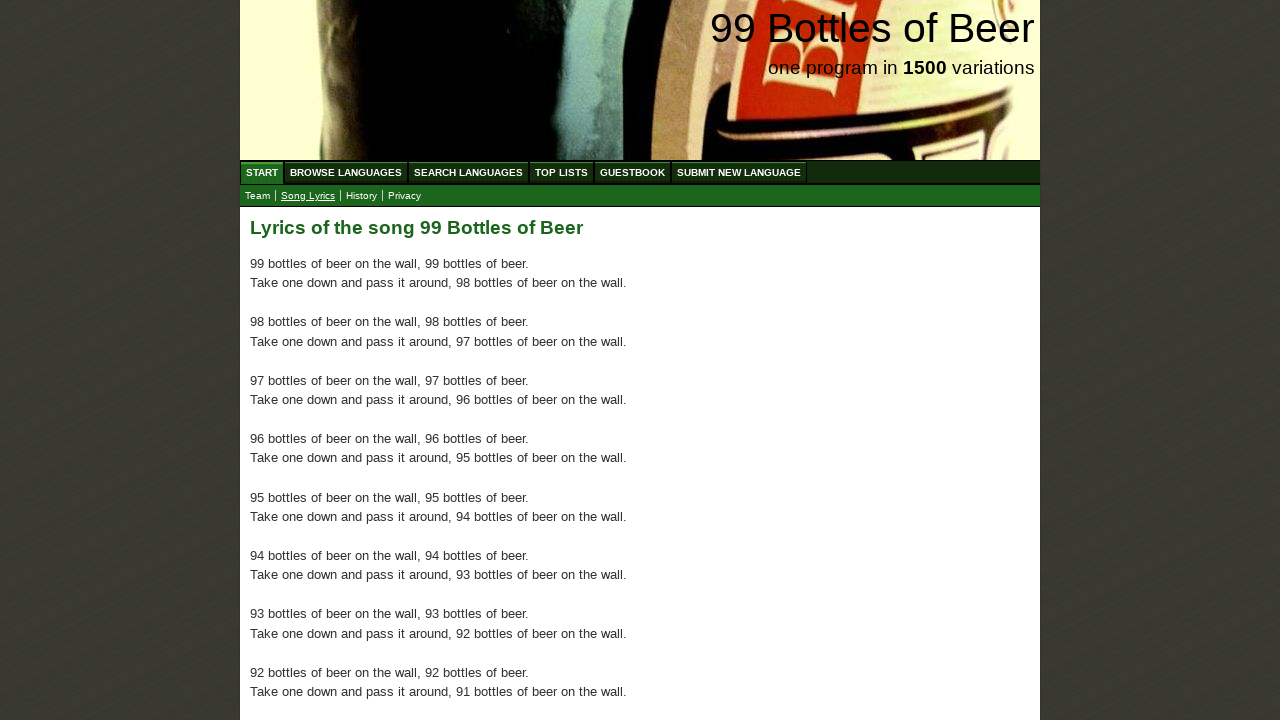